Navigates to an e-commerce shop homepage, clicks on product links in a product floor section, and verifies that product detail pages open with title and stock information displayed.

Starting URL: http://shop-xo.hctestedu.com/

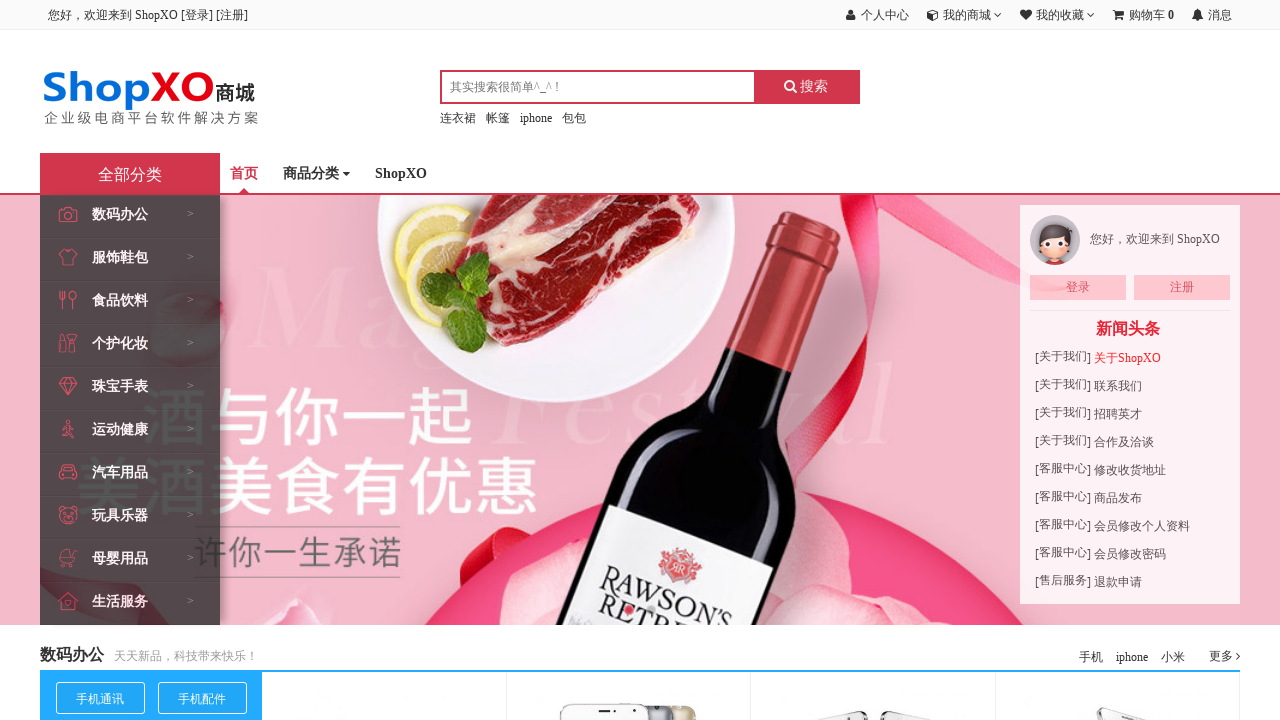

Waited for product links in floor section to load
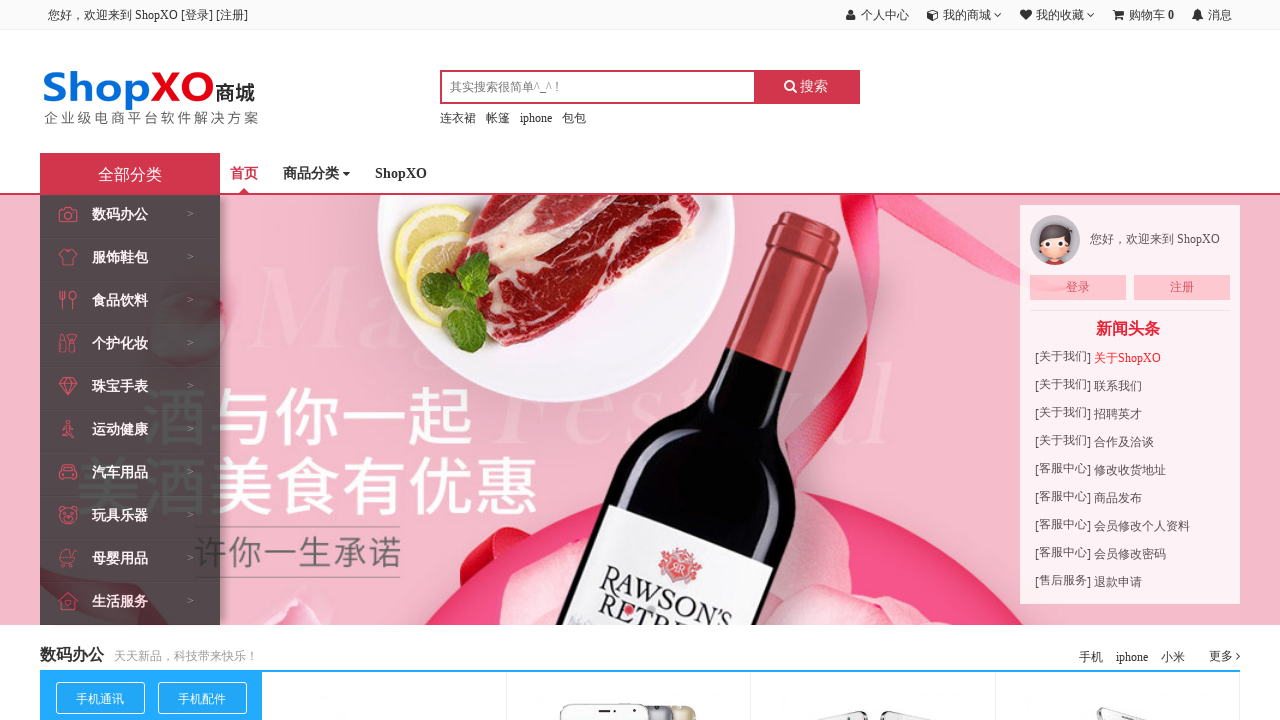

Located all product elements in floor section
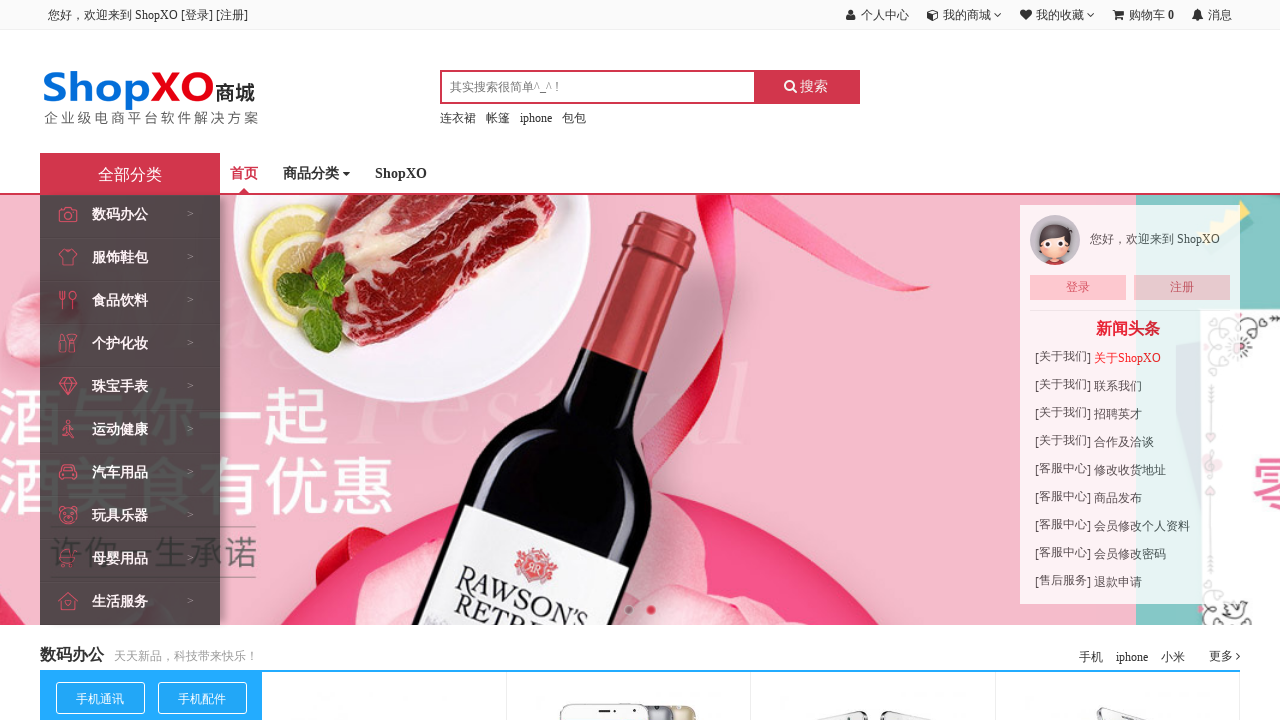

Retrieved count of products: 6
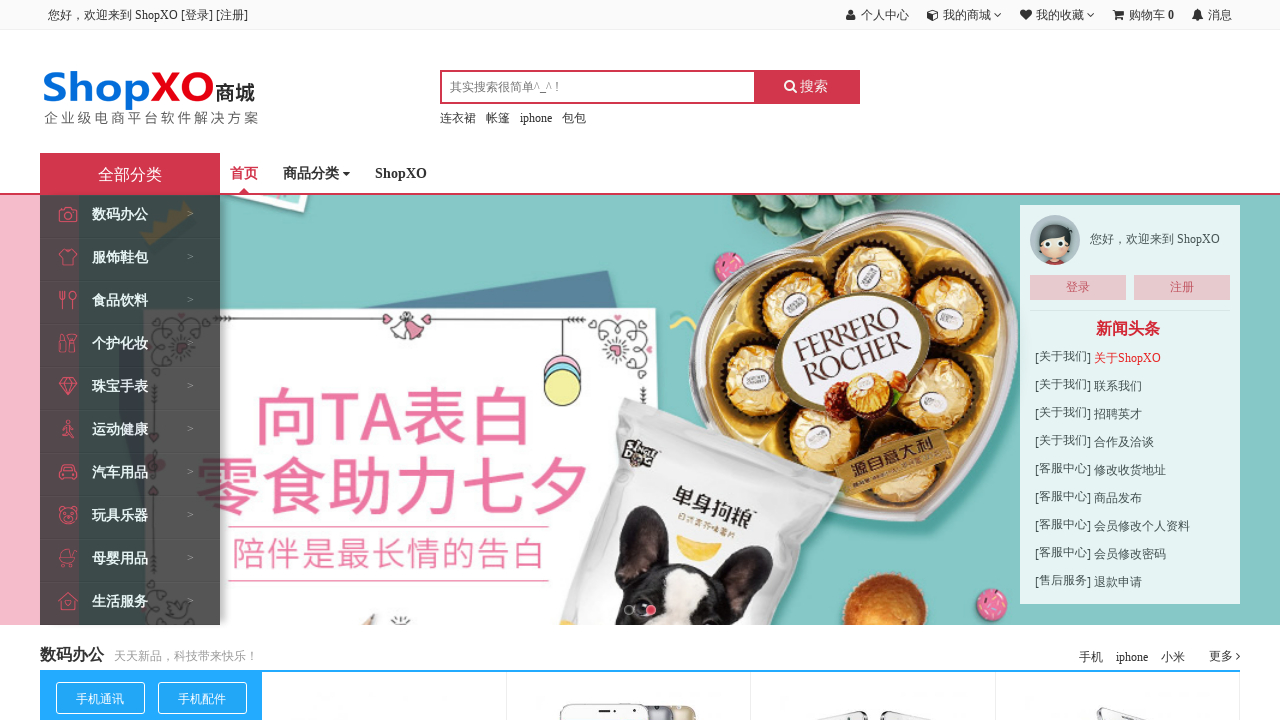

Clicked on product 1 link at (382, 352) on xpath=//*[@id="floor1"]/div[2]/div[2]/div/div/div/a >> nth=0
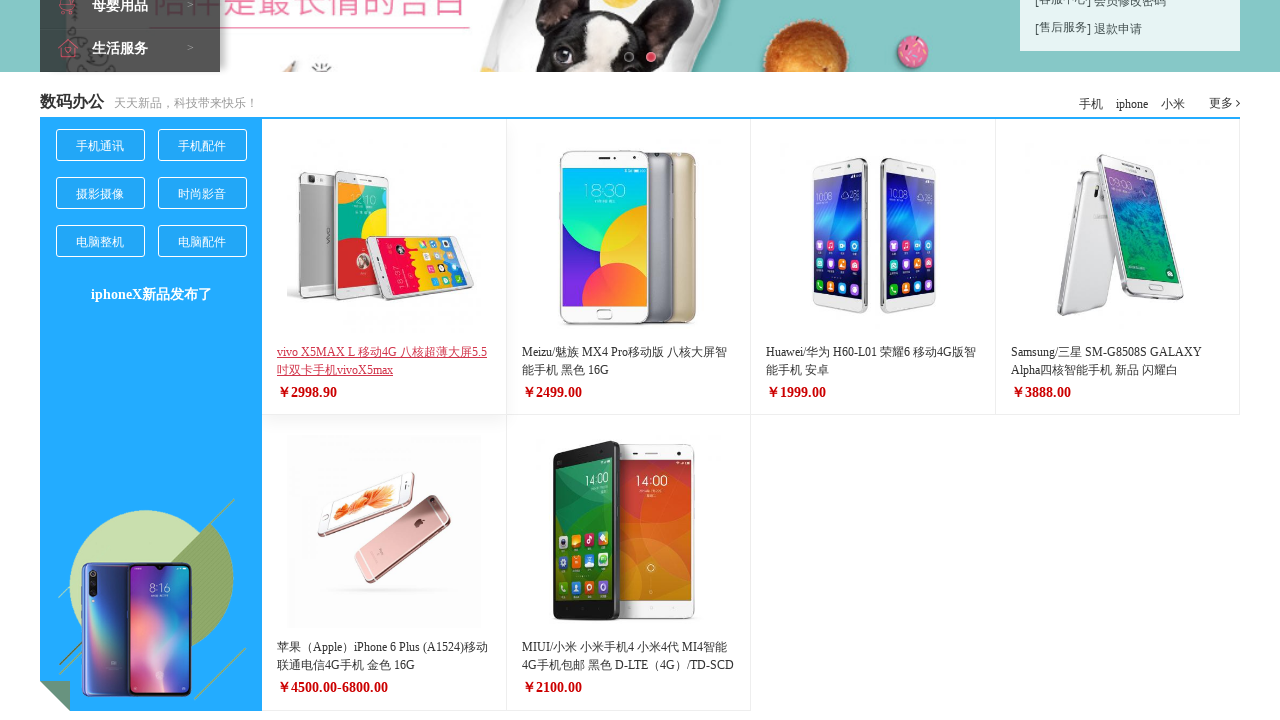

Waited 500ms after clicking product 1
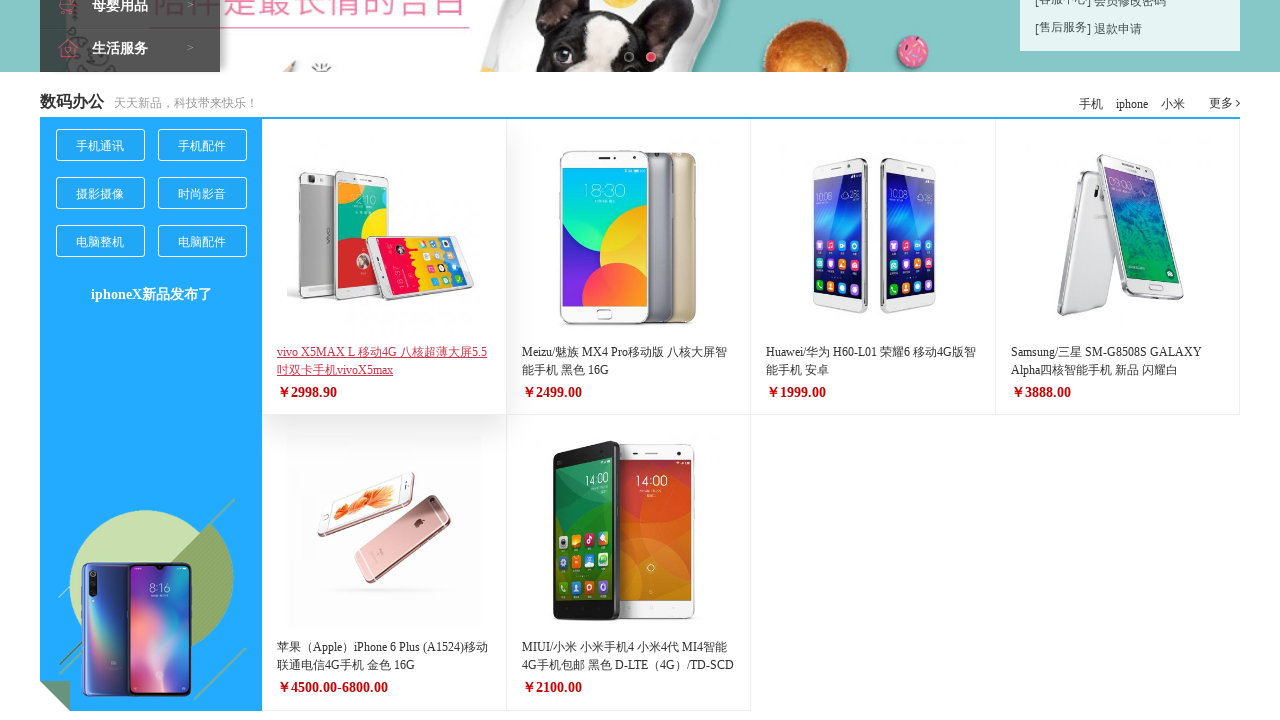

Clicked on product 2 link at (624, 352) on xpath=//*[@id="floor1"]/div[2]/div[2]/div/div/div/a >> nth=1
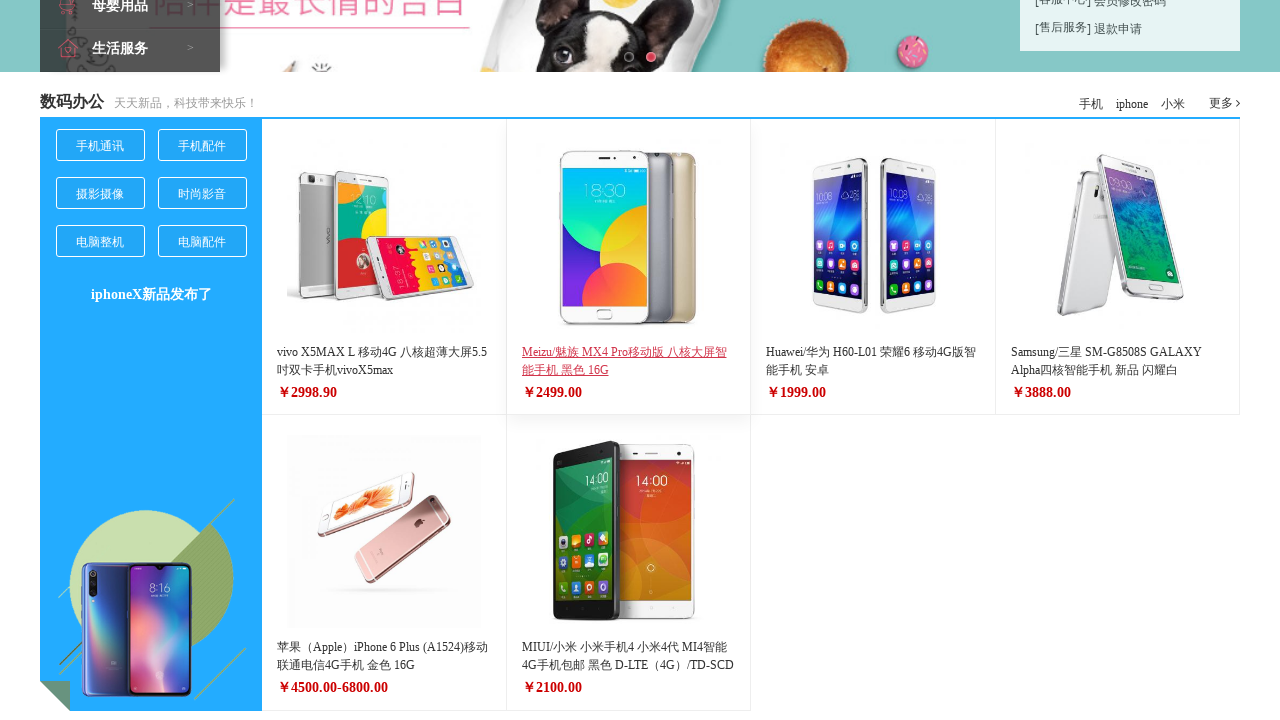

Waited 500ms after clicking product 2
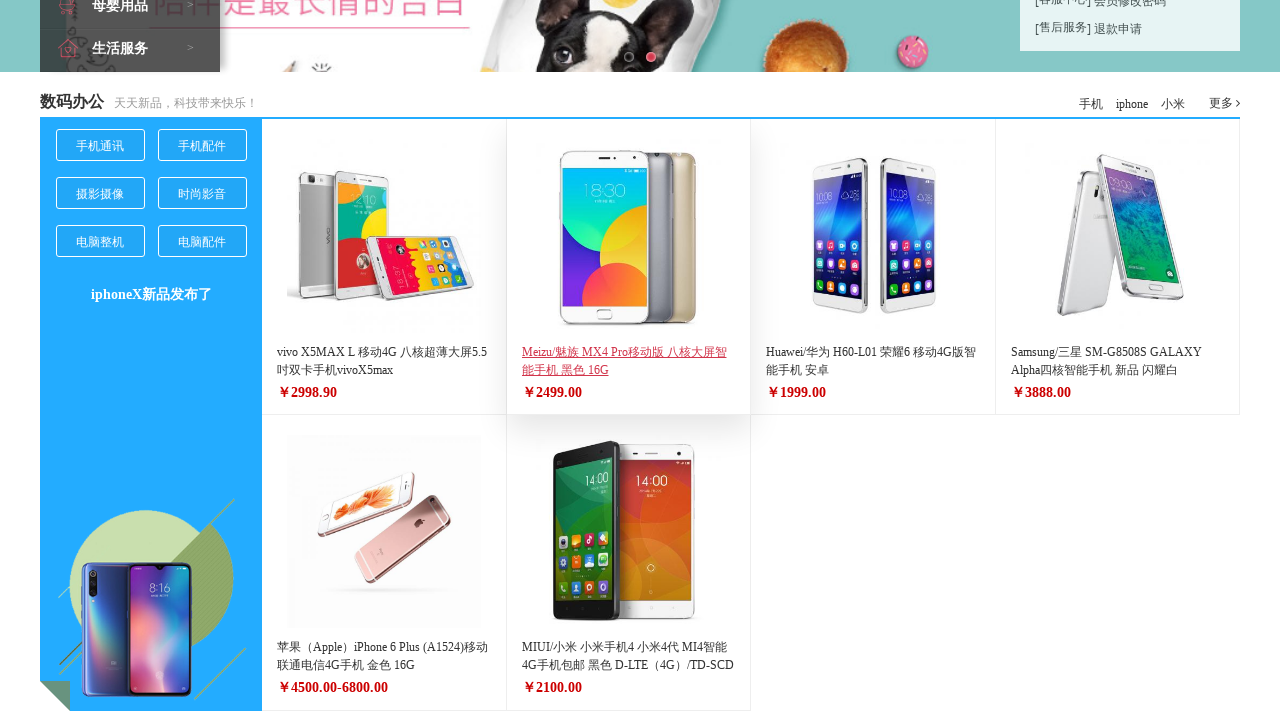

Clicked on product 3 link at (871, 352) on xpath=//*[@id="floor1"]/div[2]/div[2]/div/div/div/a >> nth=2
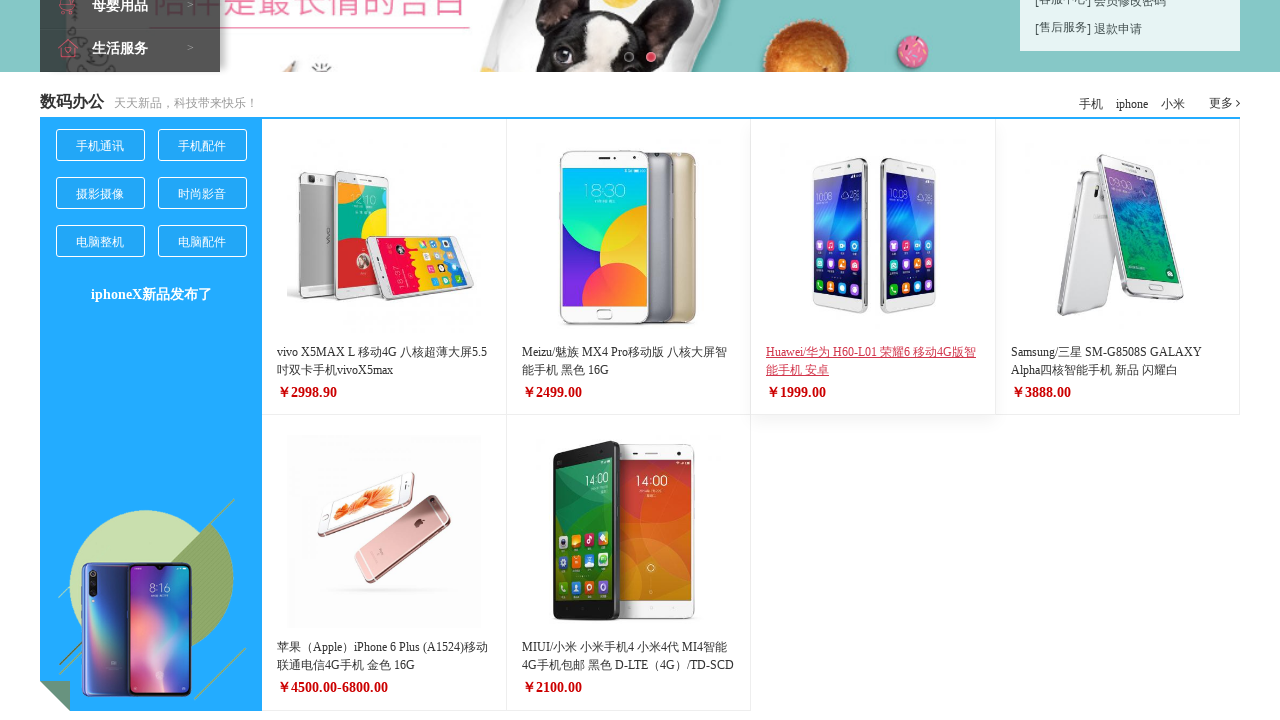

Waited 500ms after clicking product 3
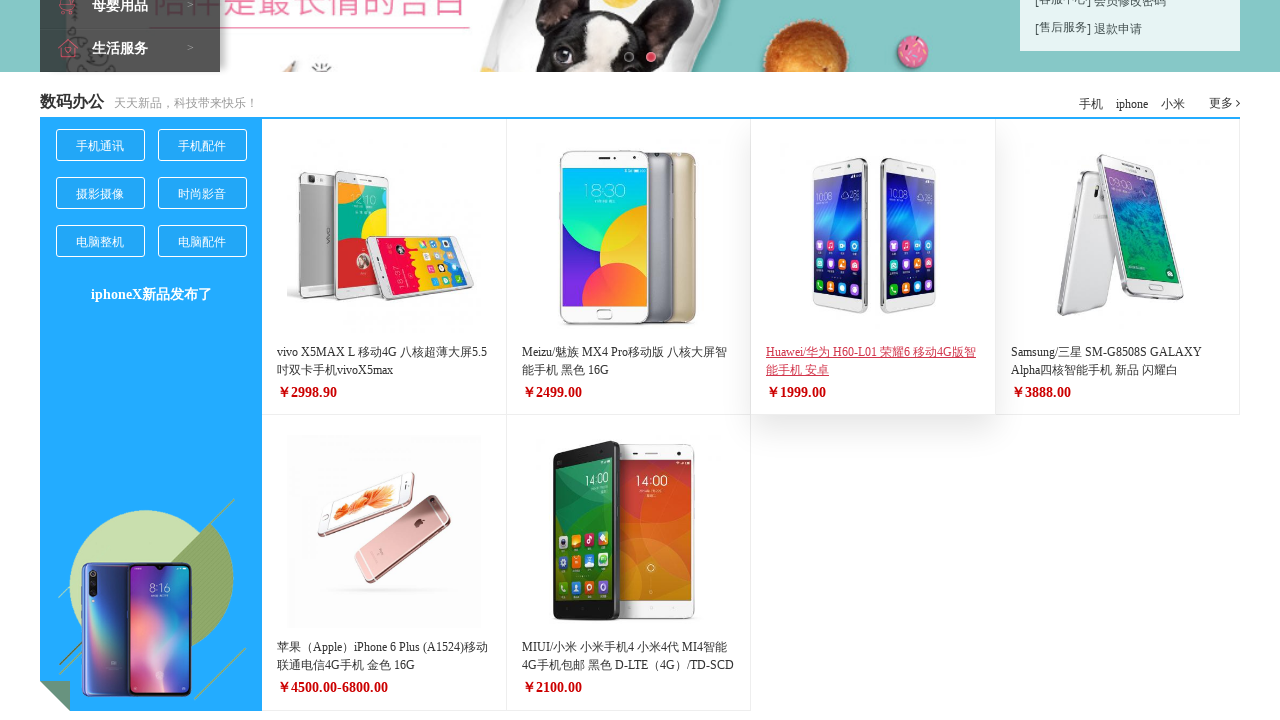

Retrieved all opened pages/tabs, total count: 4
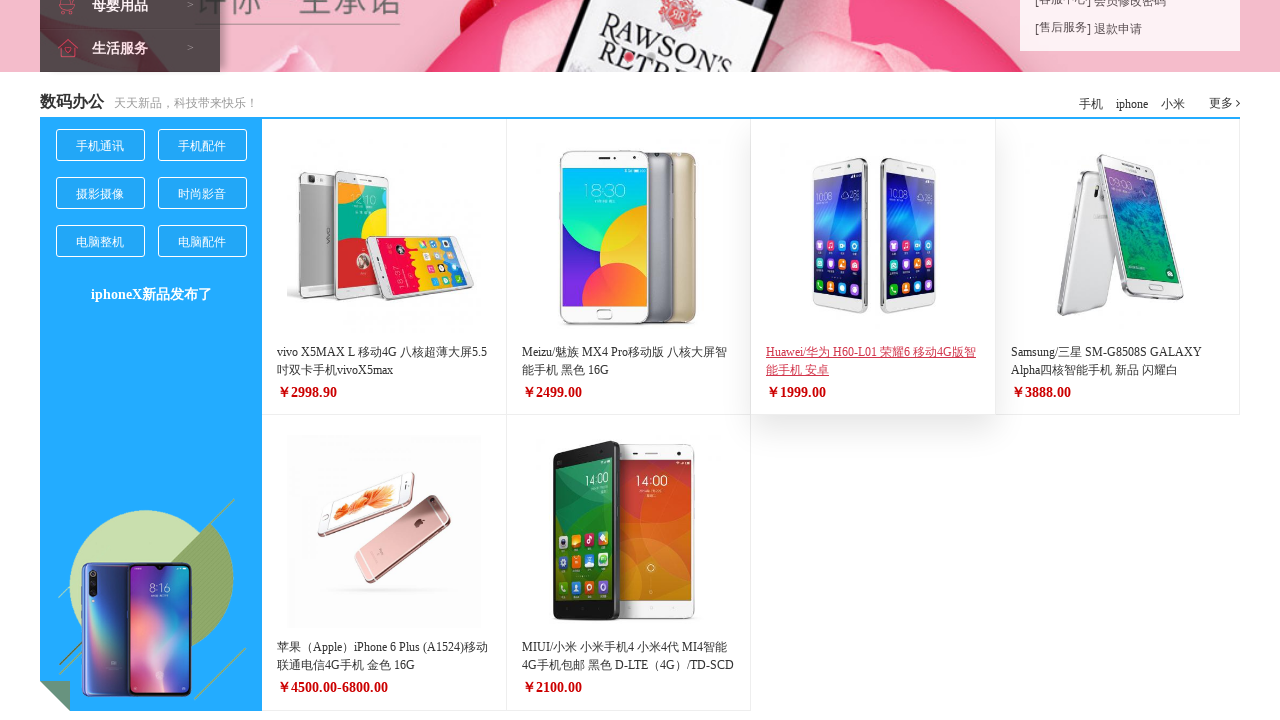

Switched to product detail page
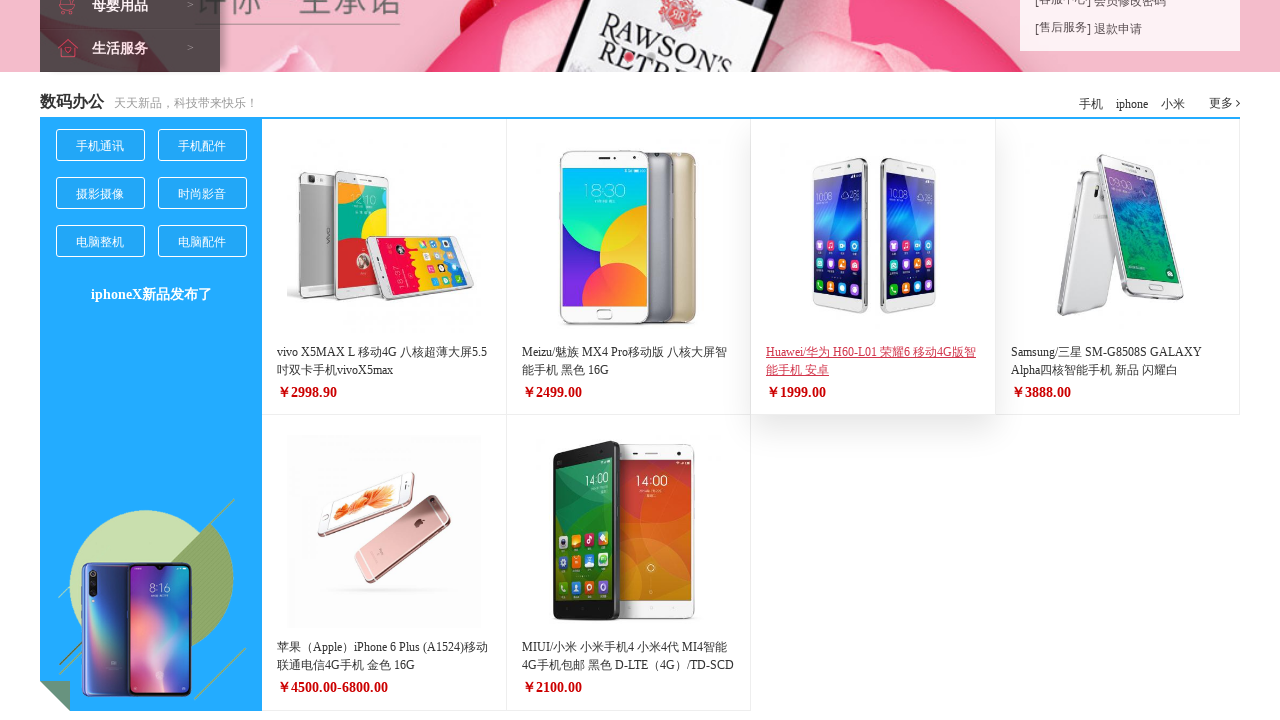

Product detail title loaded and visible
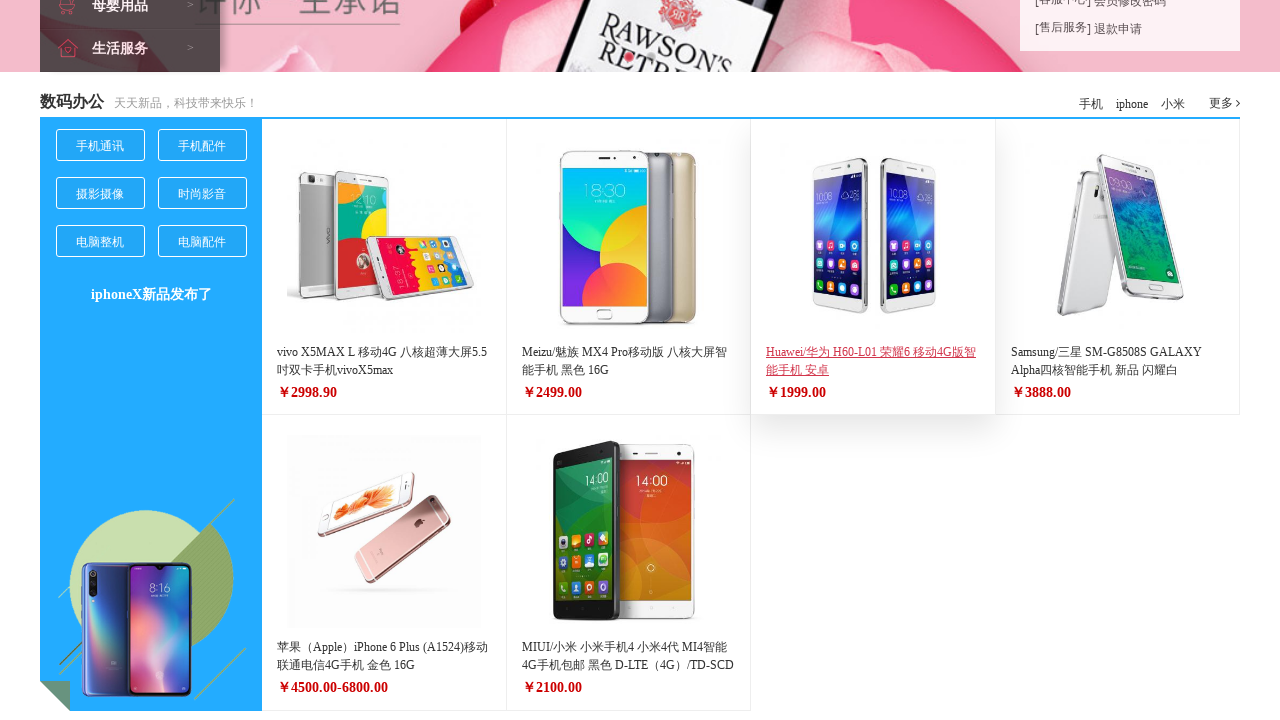

Stock information loaded and visible
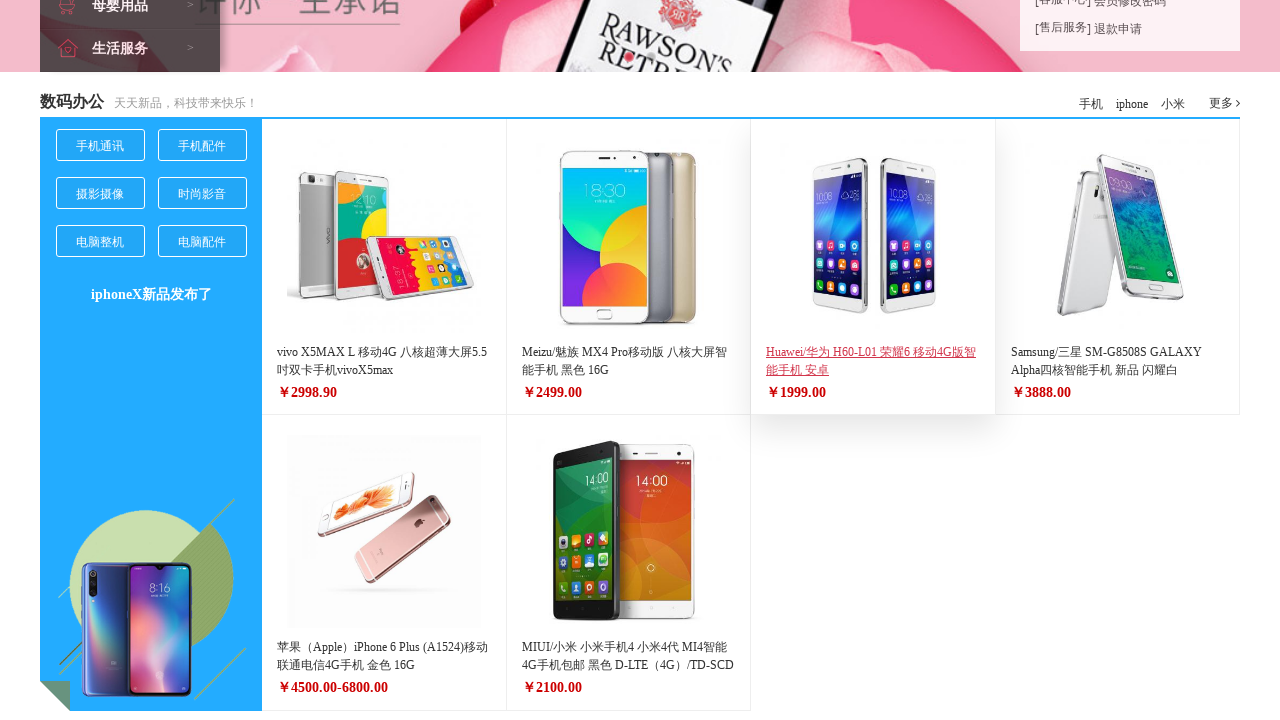

Switched to product detail page
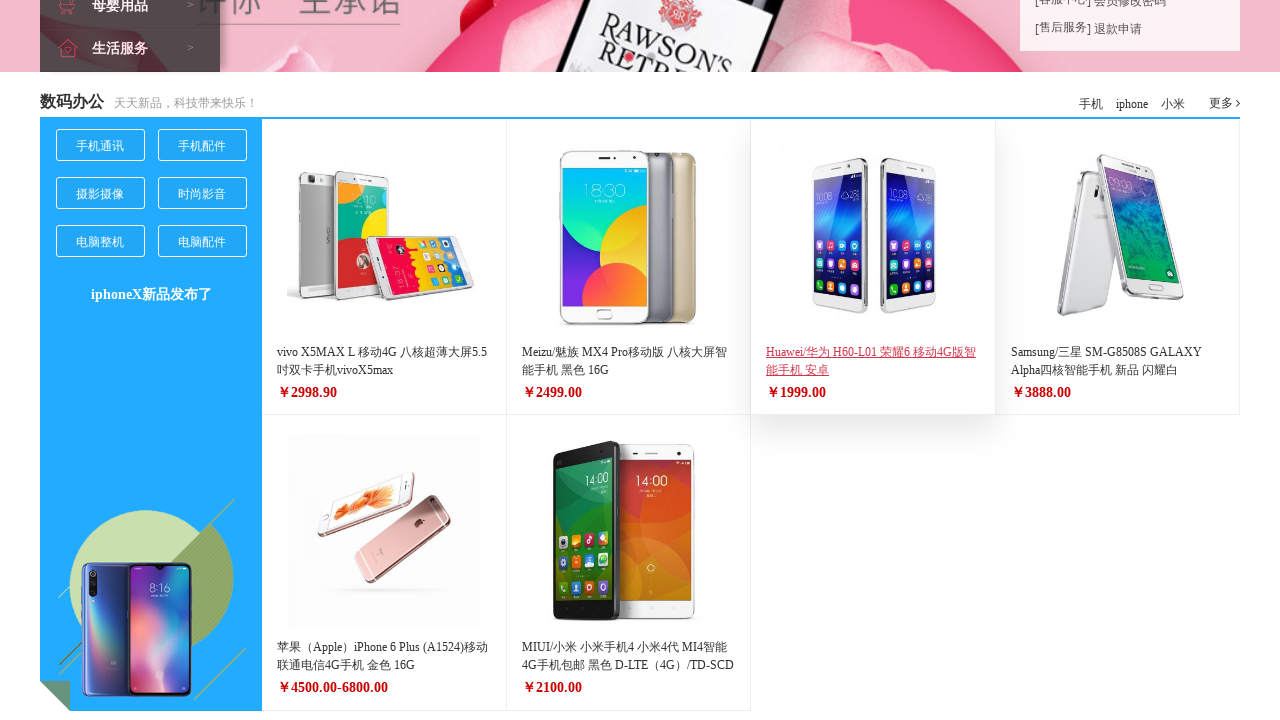

Product detail title loaded and visible
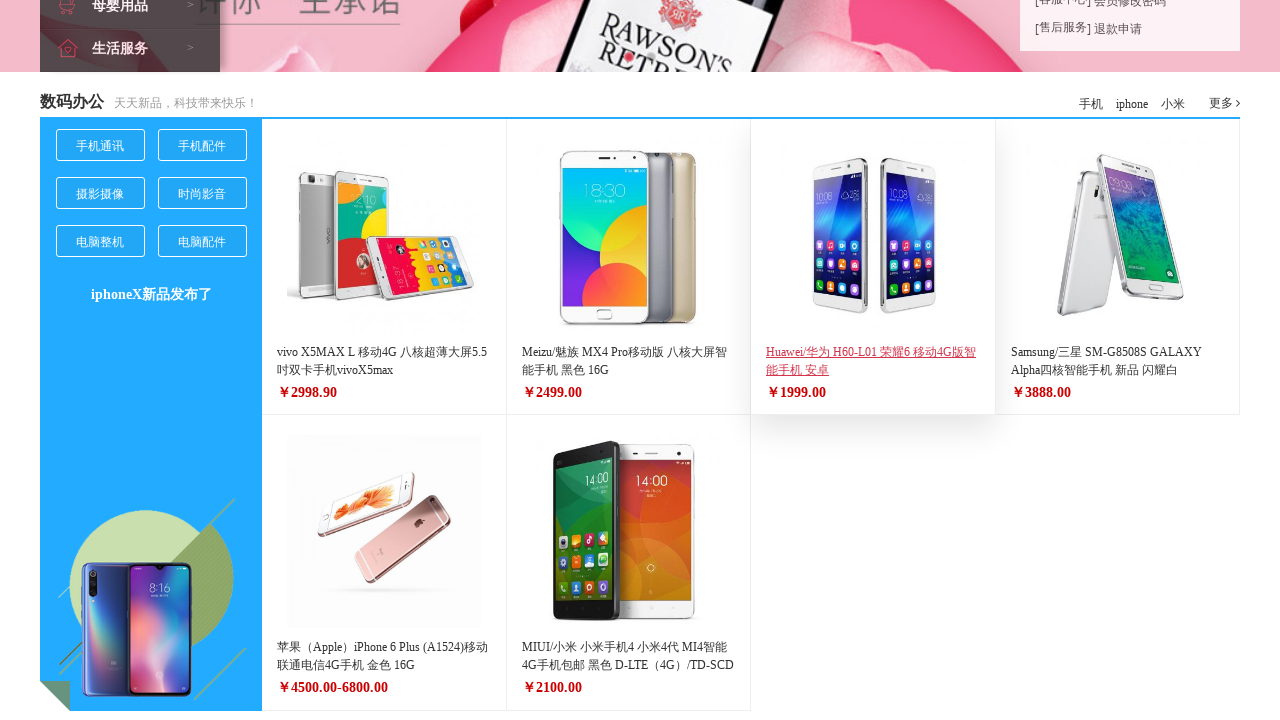

Stock information loaded and visible
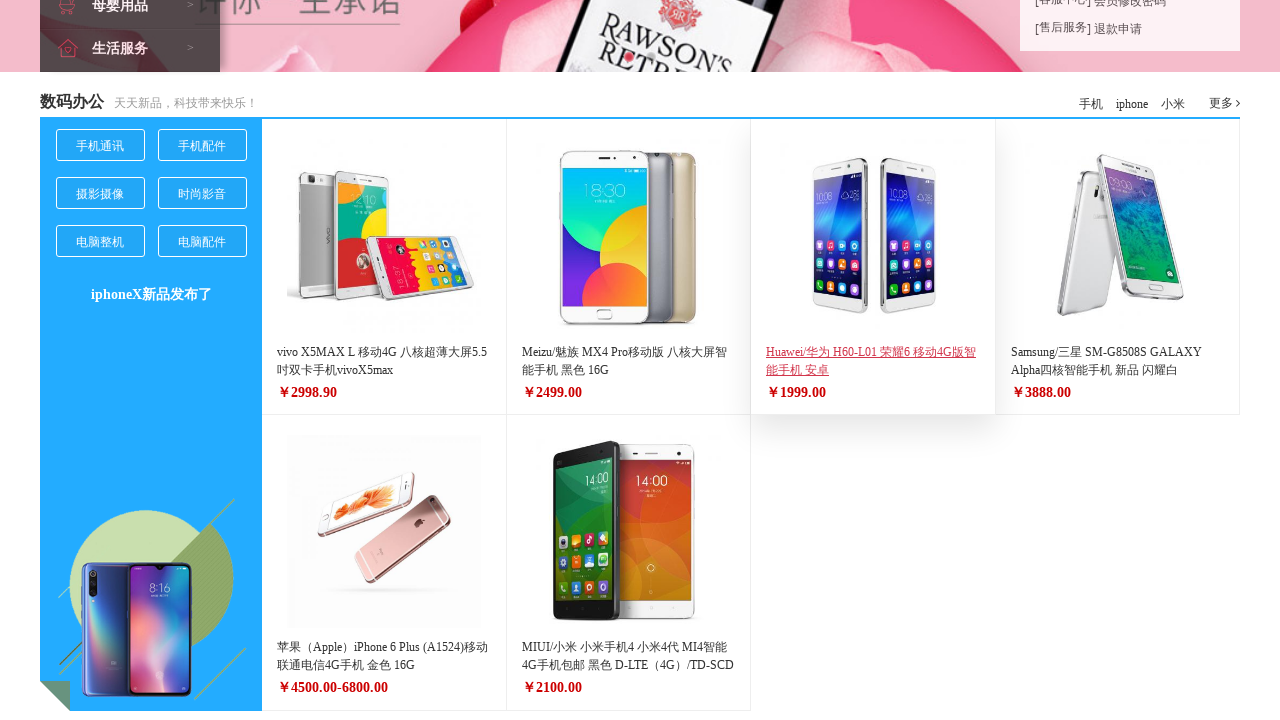

Switched to product detail page
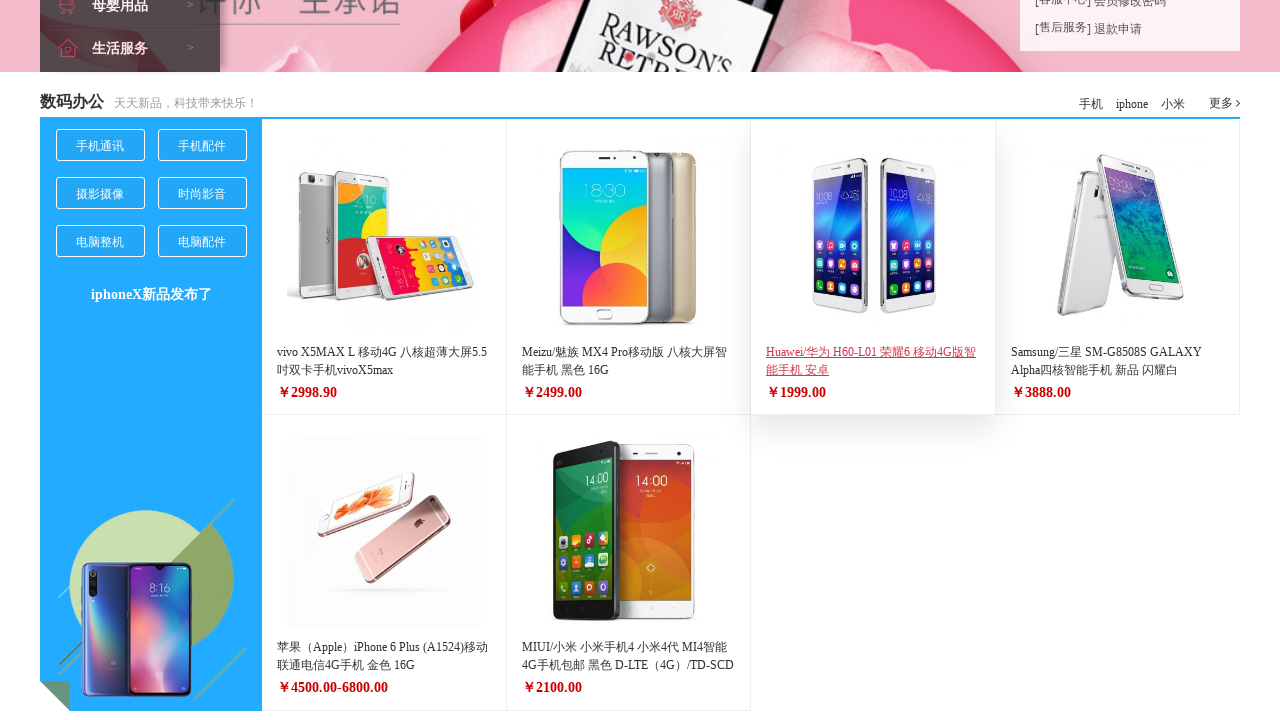

Product detail title loaded and visible
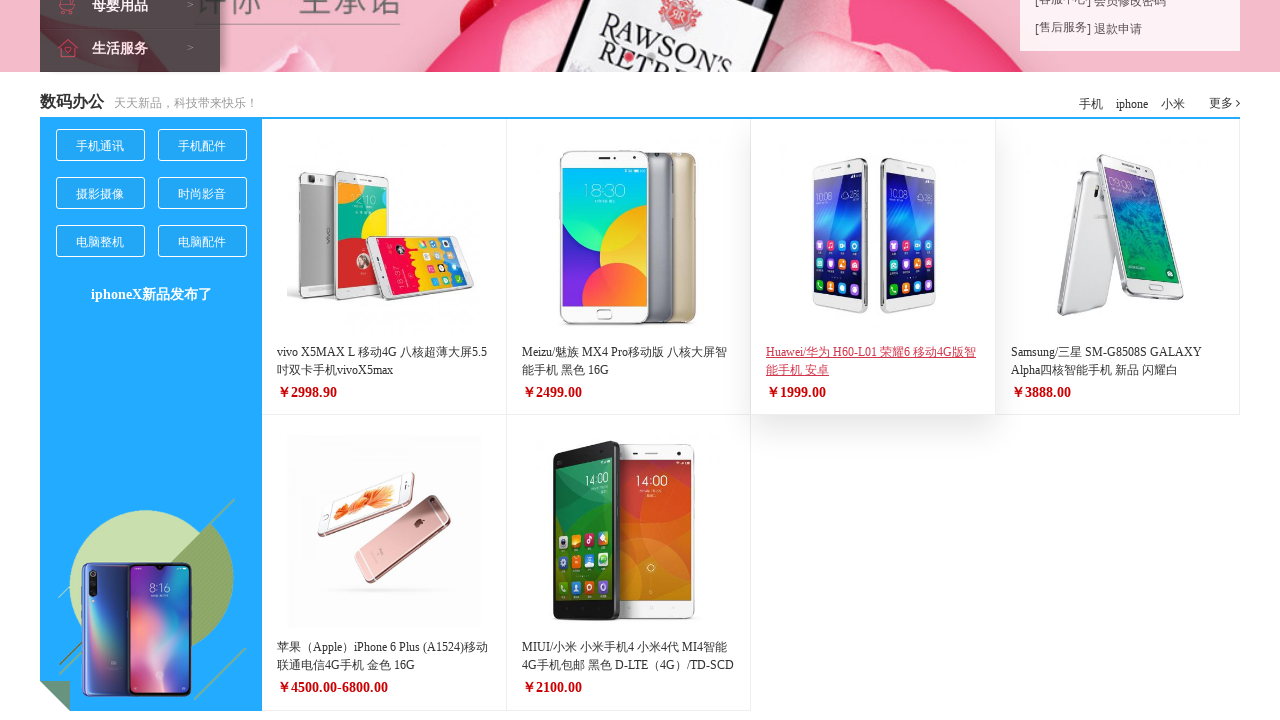

Stock information loaded and visible
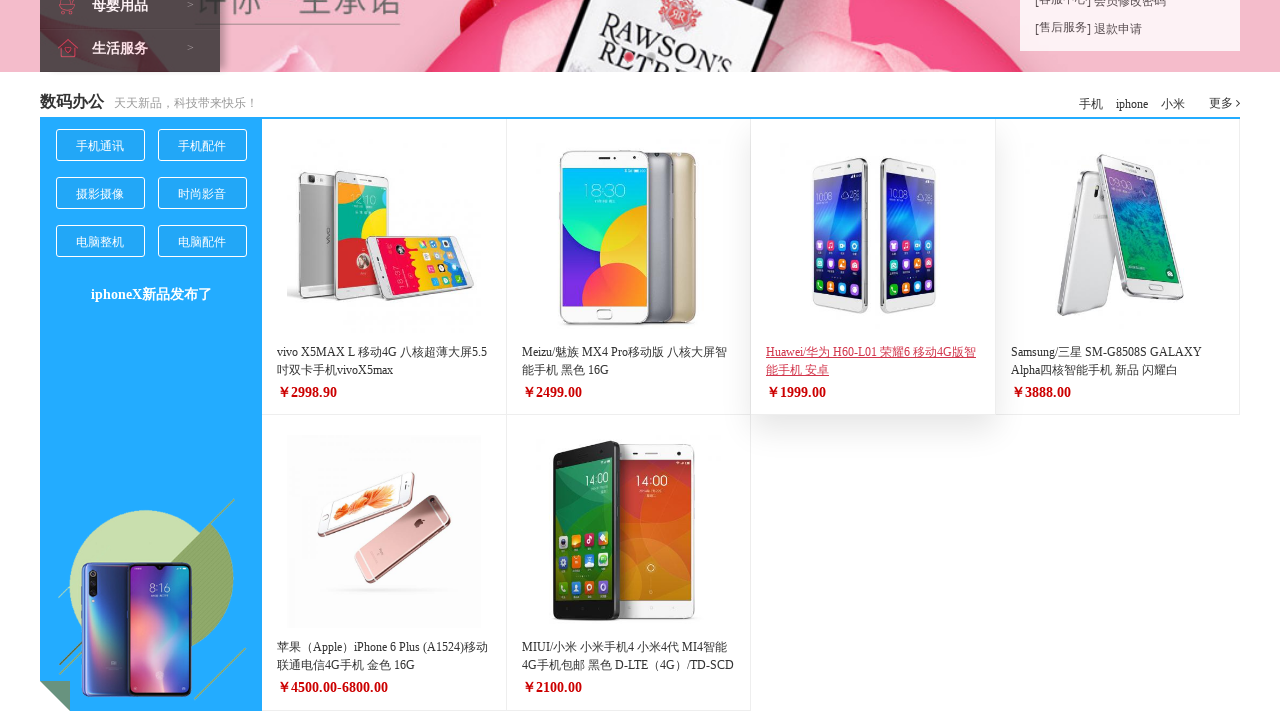

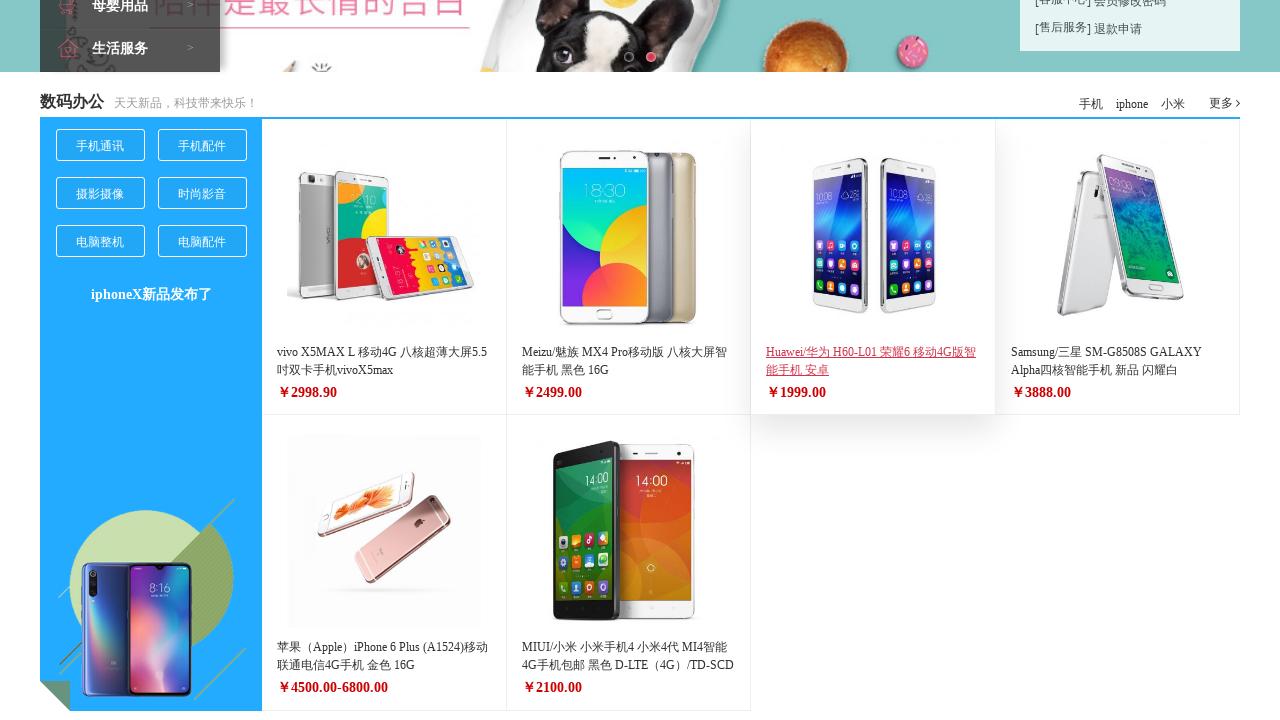